Tests a complete flight booking flow on BlazeDemo by selecting departure and destination cities, choosing a flight, filling in passenger and payment details, and completing the purchase.

Starting URL: https://blazedemo.com/index.php

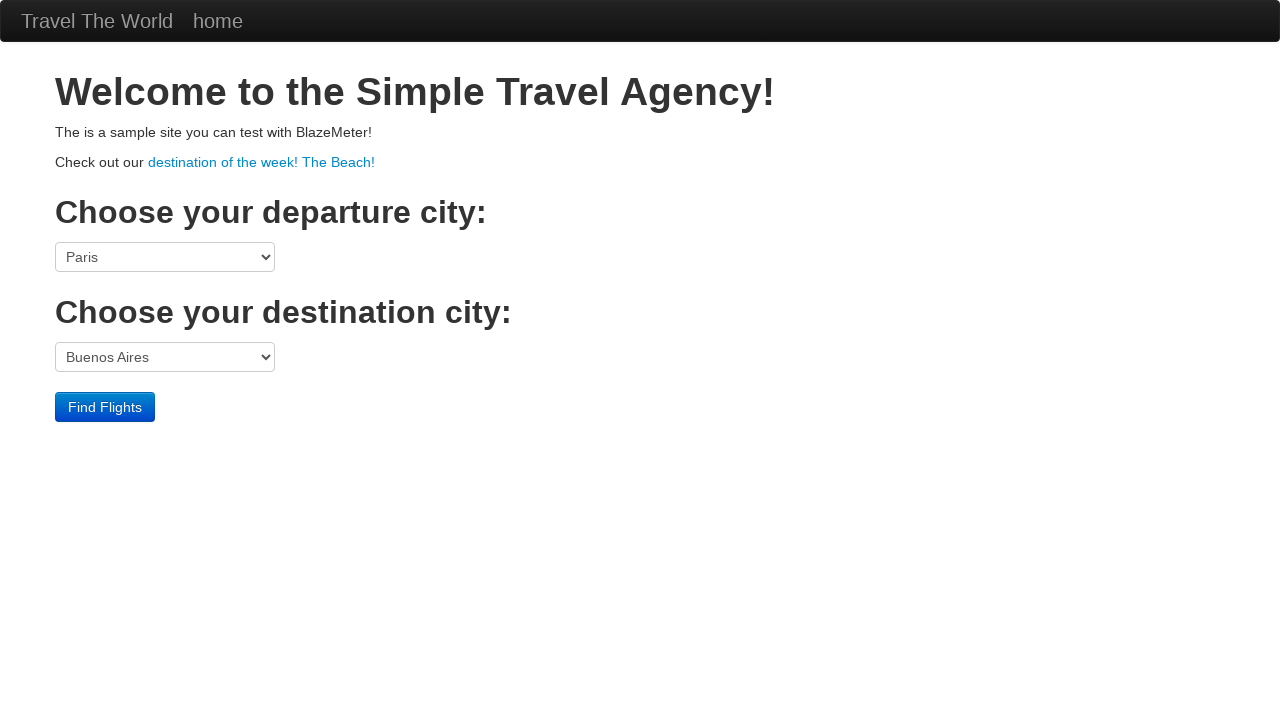

Selected Mexico City as departure city on select[name='fromPort']
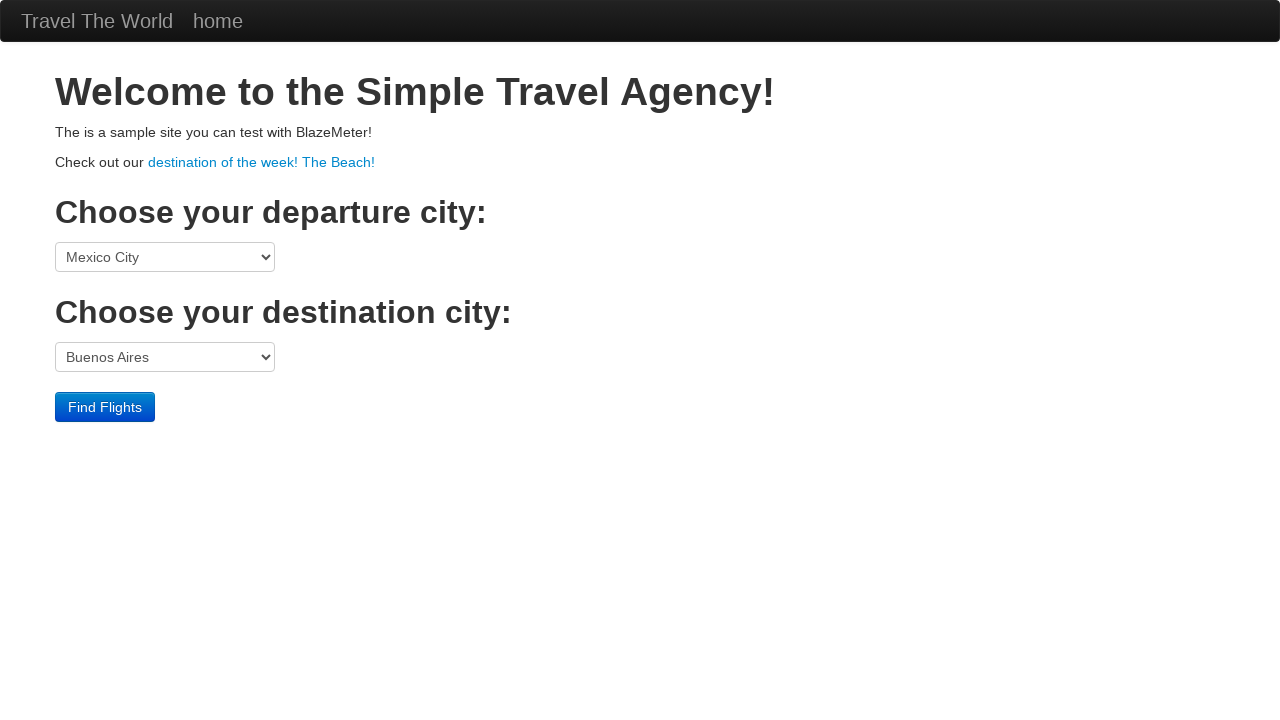

Selected London as destination city on select[name='toPort']
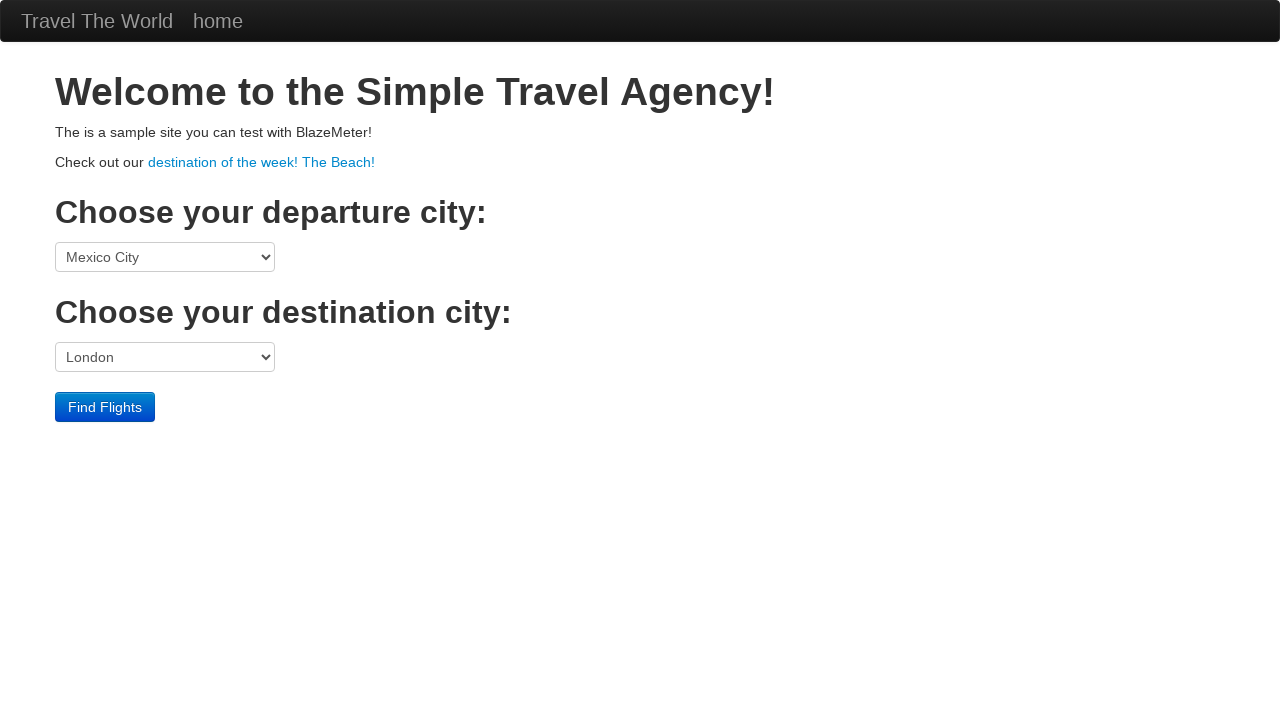

Clicked Find Flights button at (105, 407) on input[type='submit']
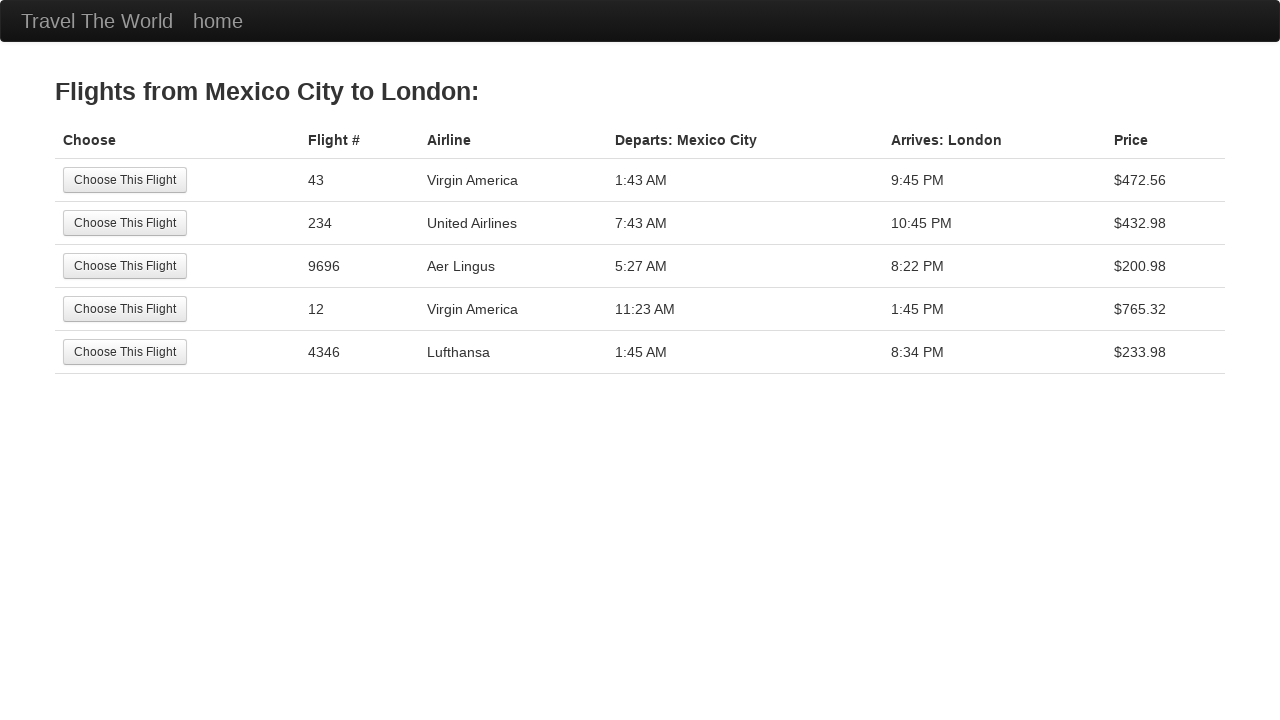

Selected the third flight option (lowest price) at (125, 266) on (//input[@type='submit'])[3]
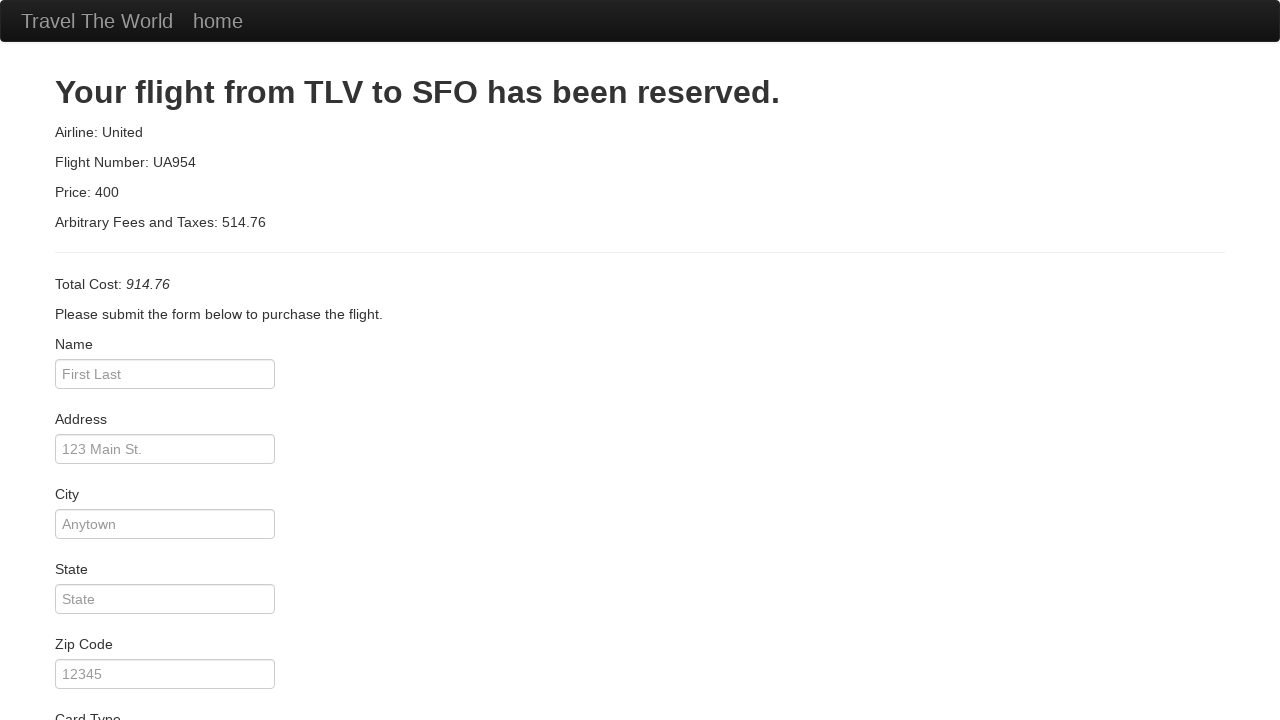

Filled in passenger name: Sundararajan on #inputName
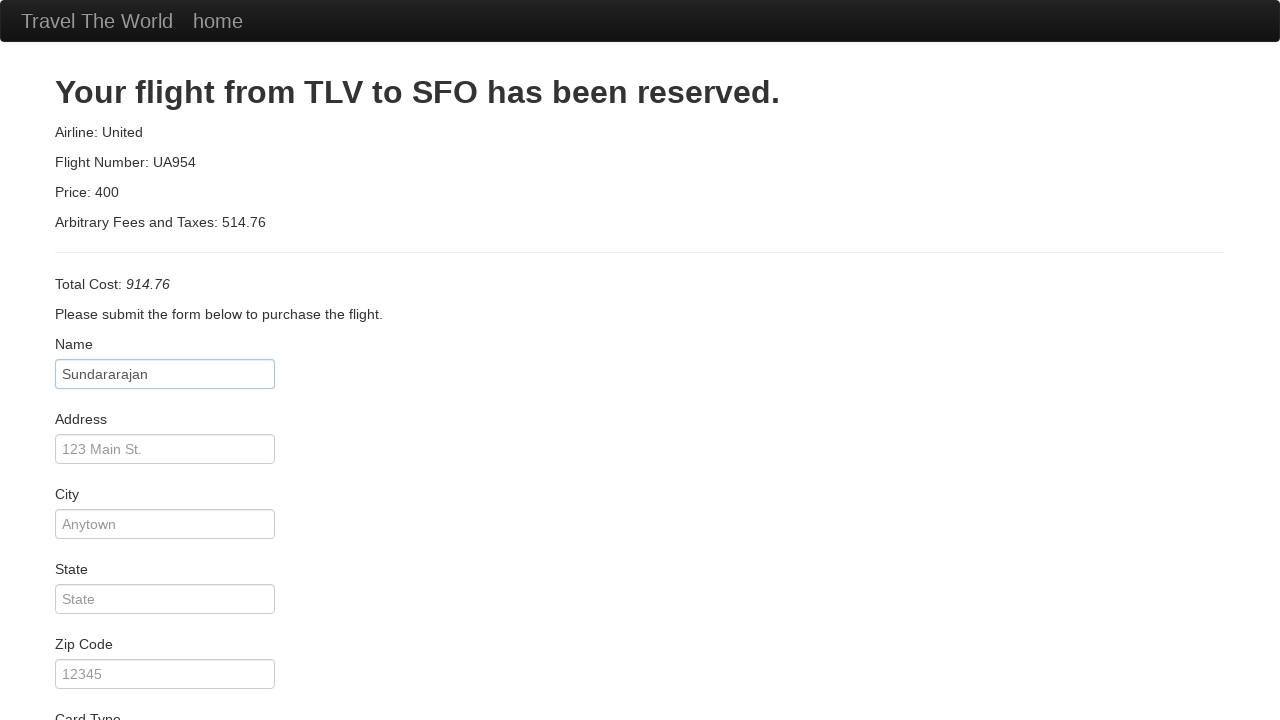

Filled in passenger address on input[name='address']
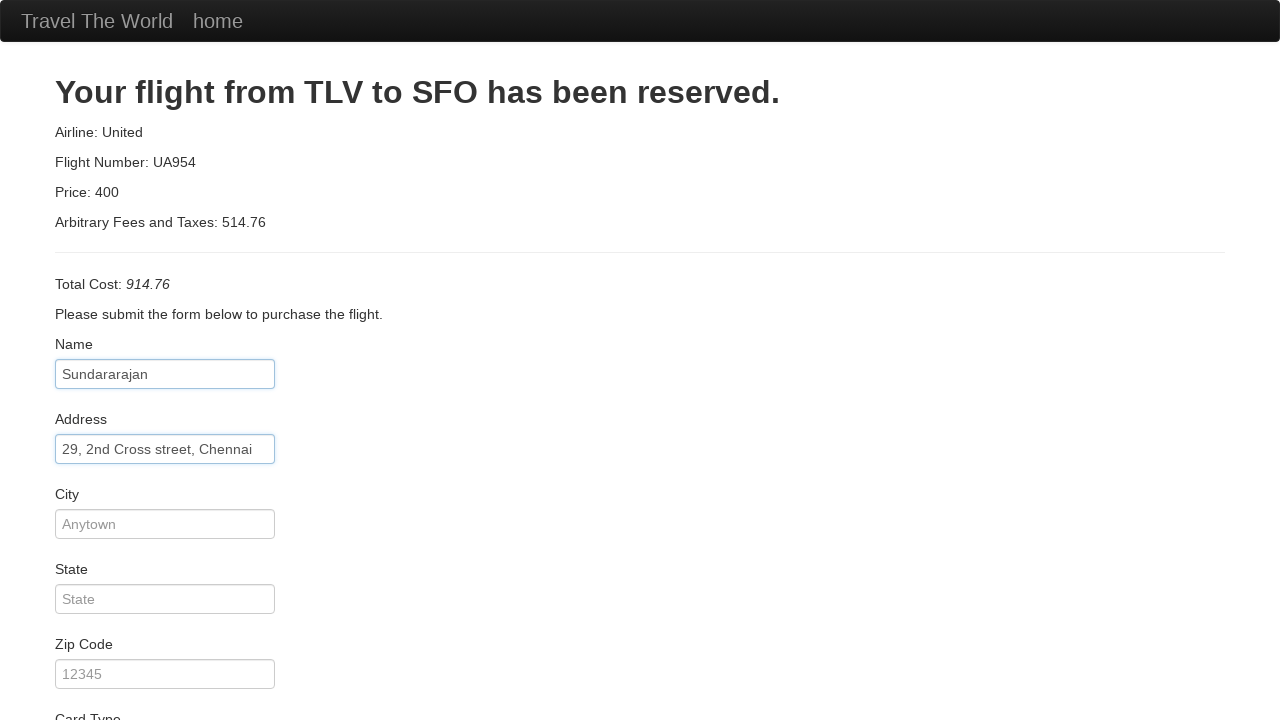

Filled in passenger city: Chennai on input[name='city']
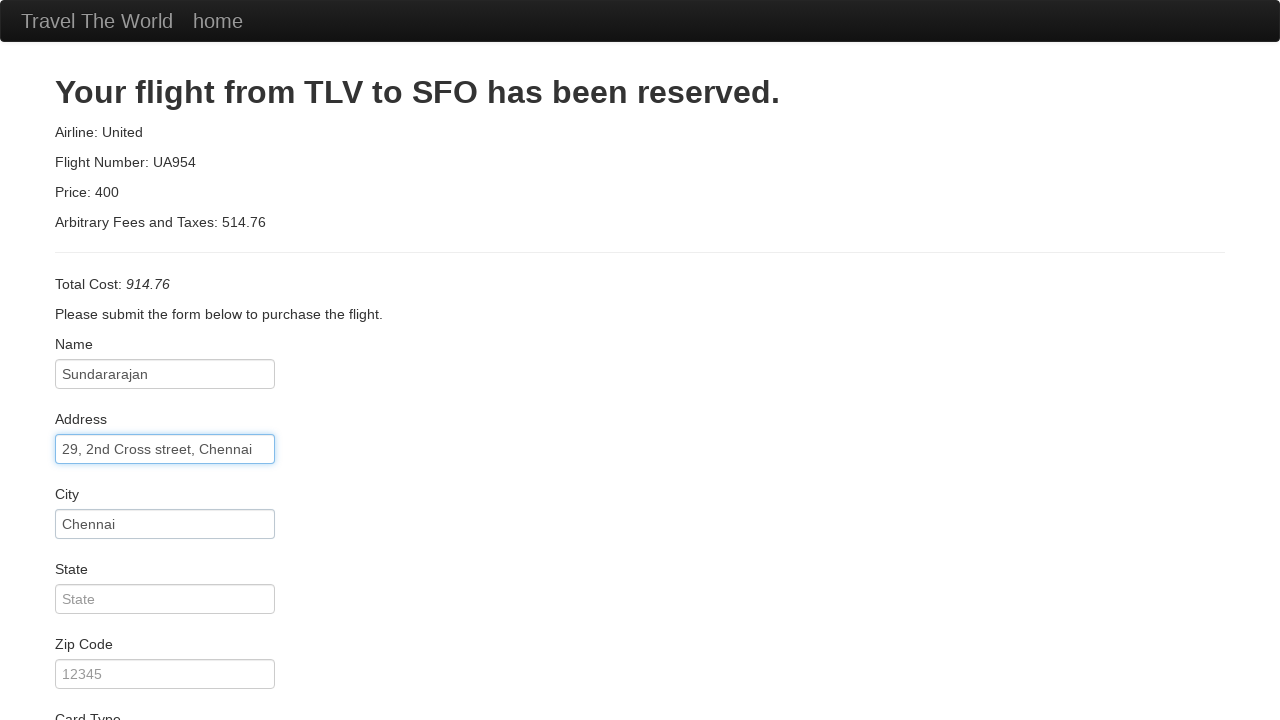

Filled in passenger state: Tamilnadu on #state
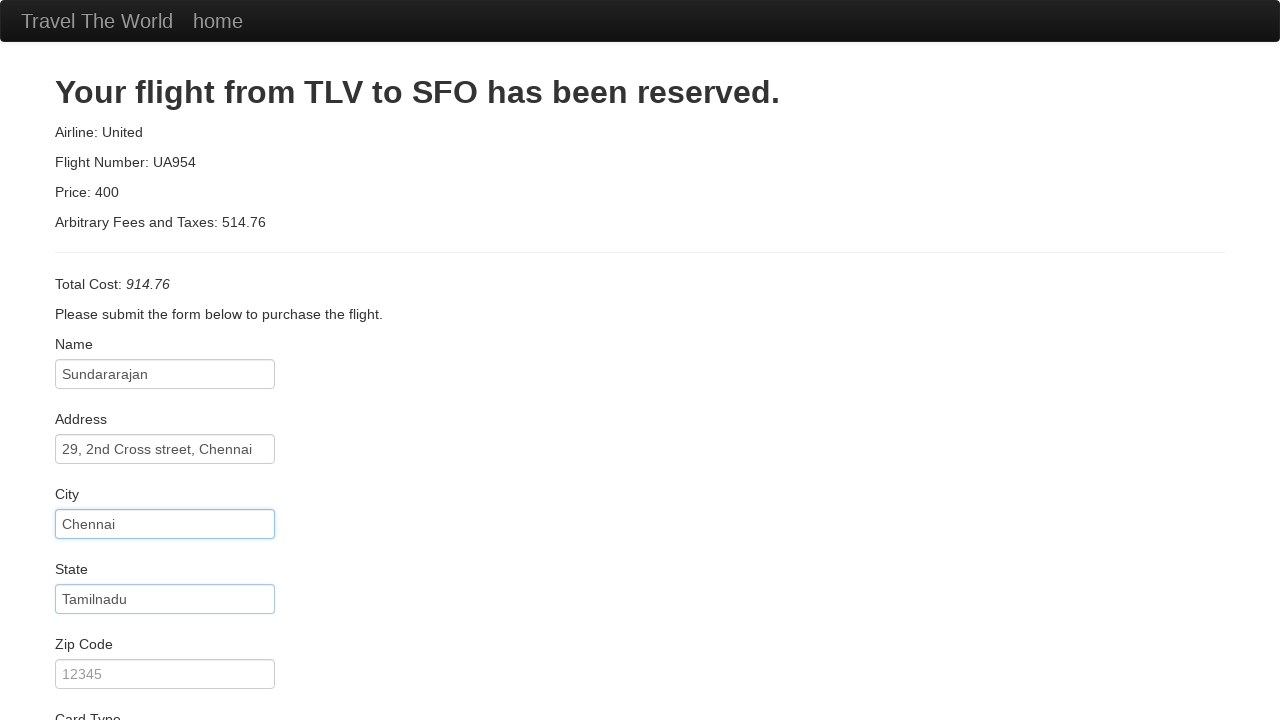

Filled in passenger zip code: 600126 on input[name='zipCode']
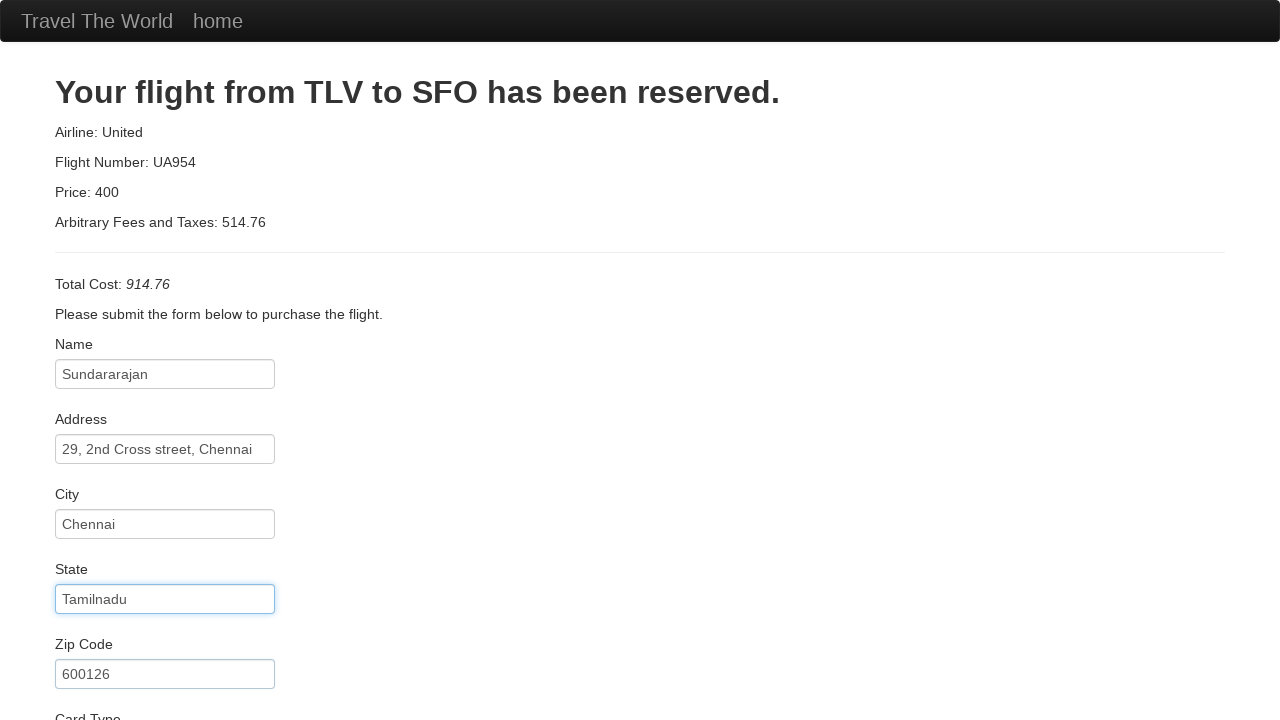

Selected card type: American Express on select[name='cardType']
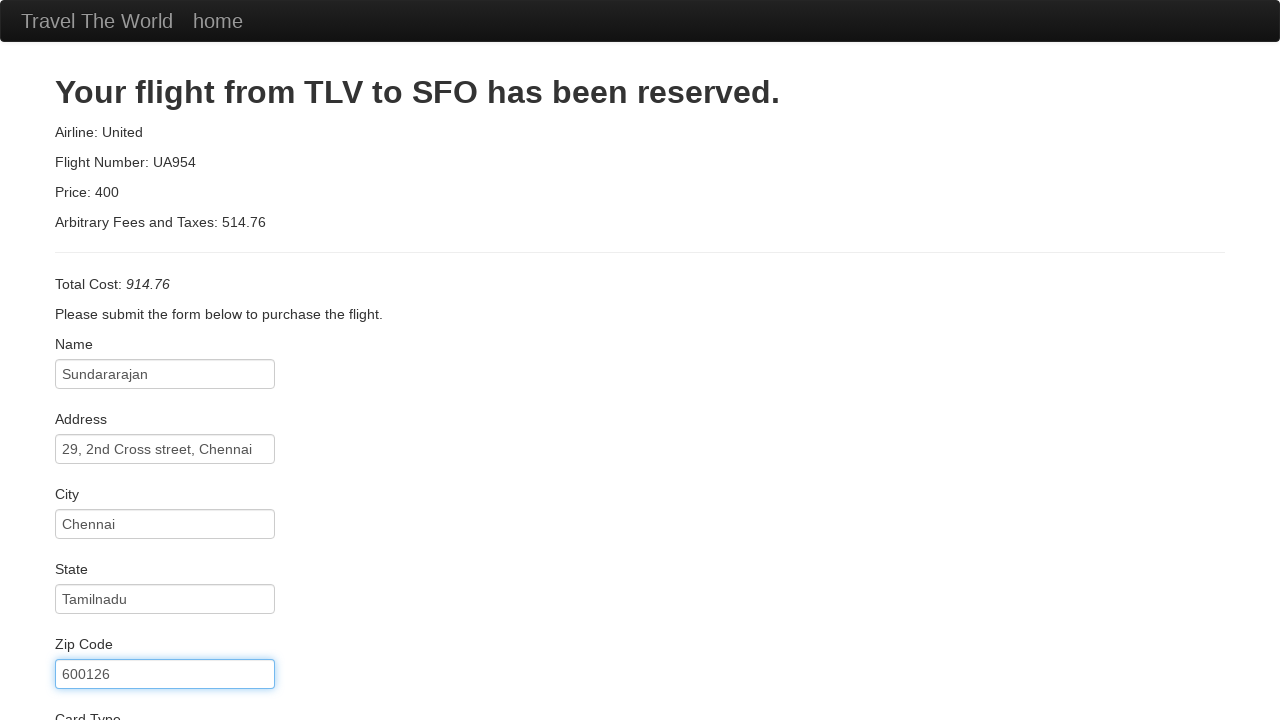

Filled in credit card number on #creditCardNumber
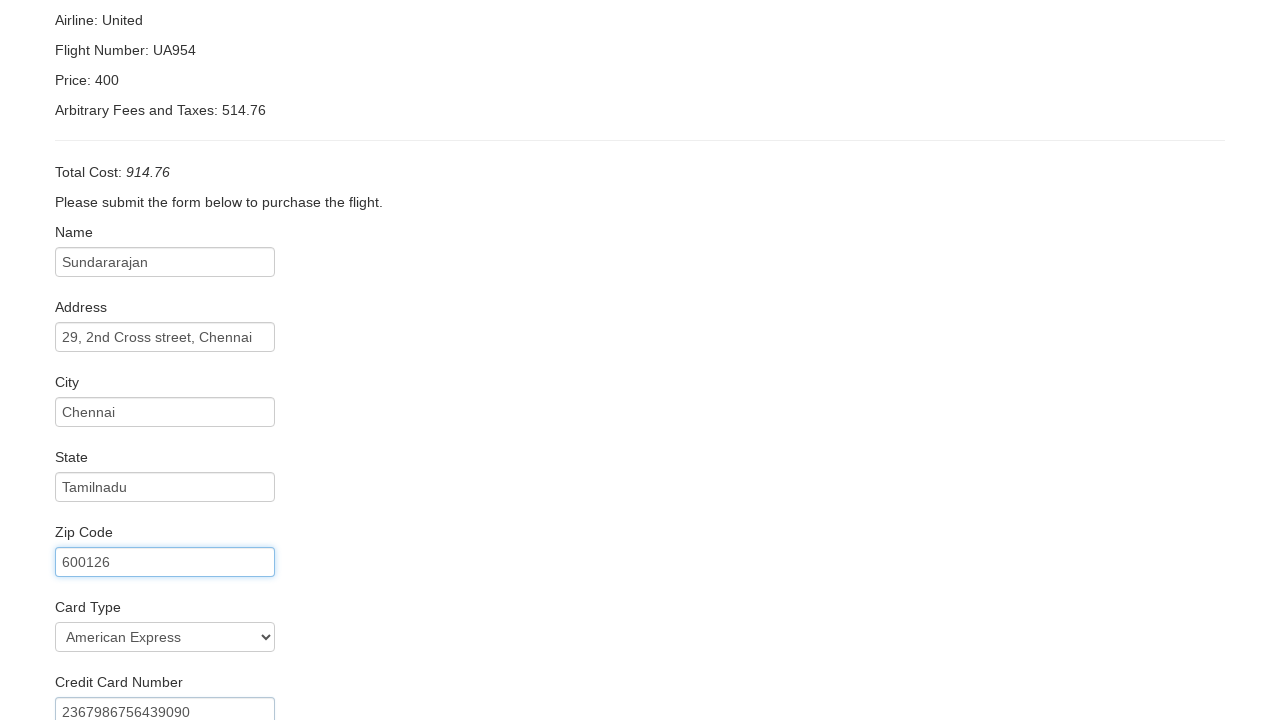

Filled in credit card expiration month: 07 on #creditCardMonth
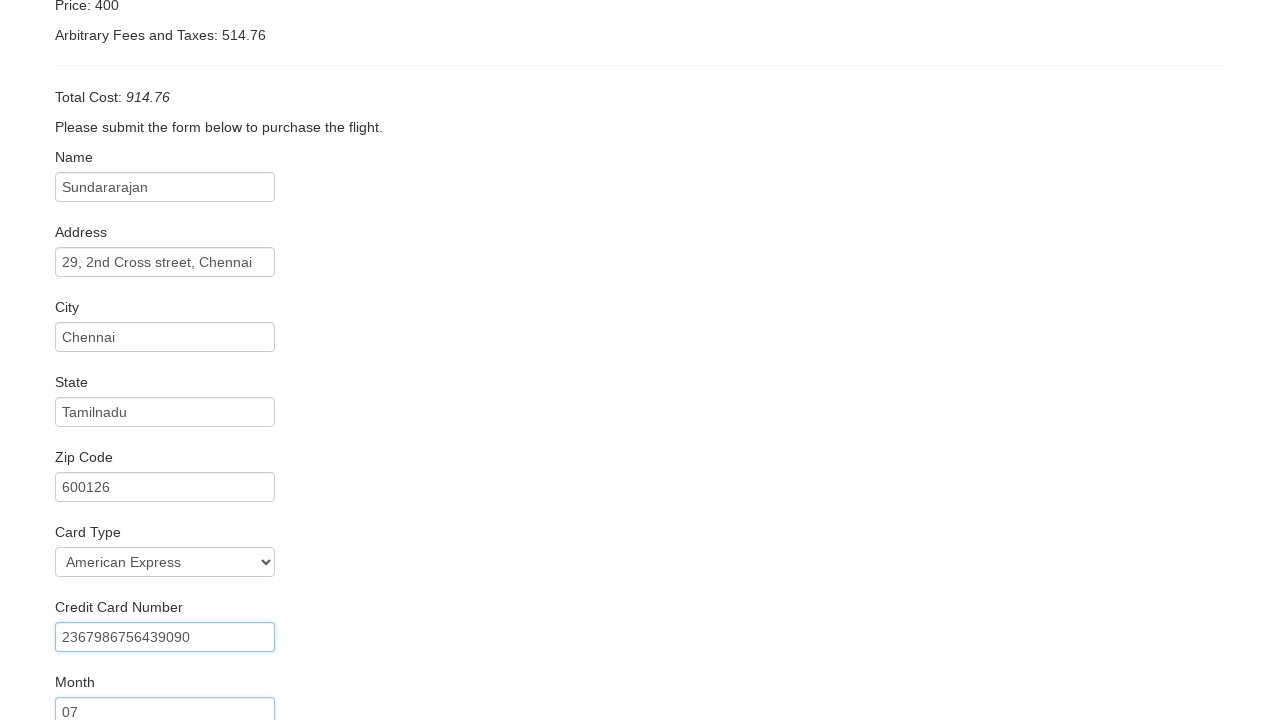

Filled in credit card expiration year: 2027 on #creditCardYear
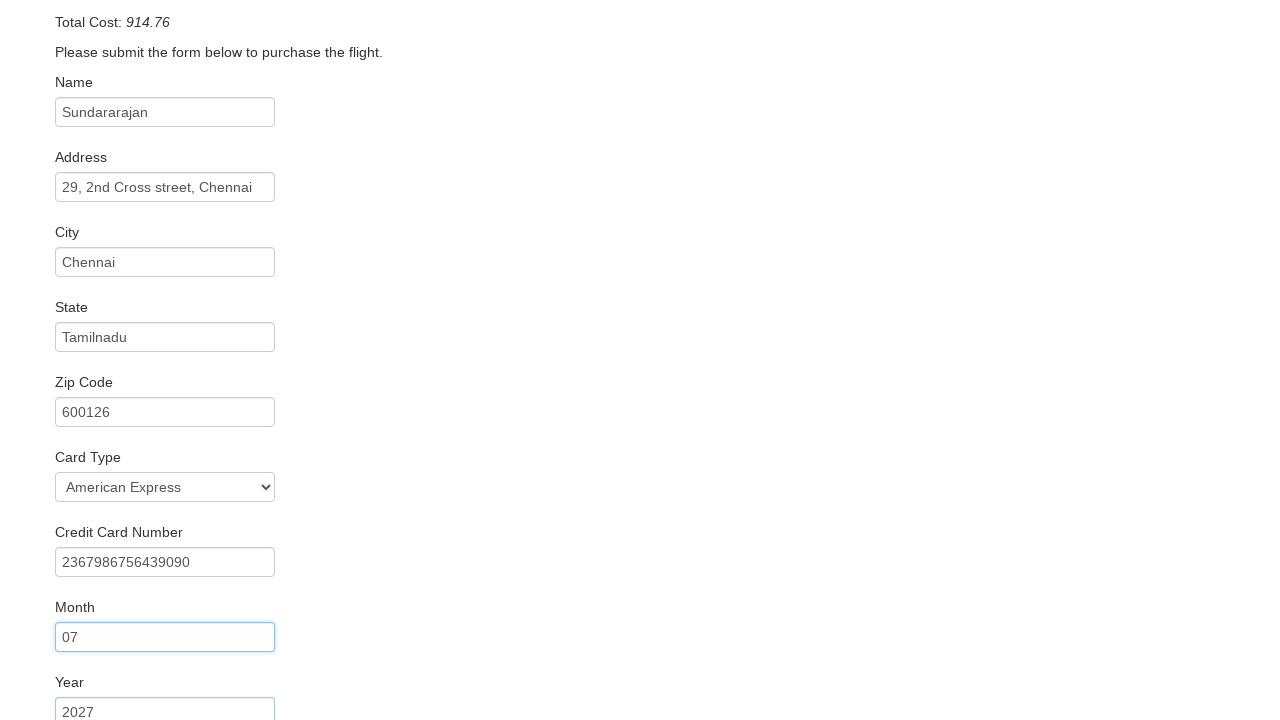

Filled in name on card: SUNDARARAJAN M on #nameOnCard
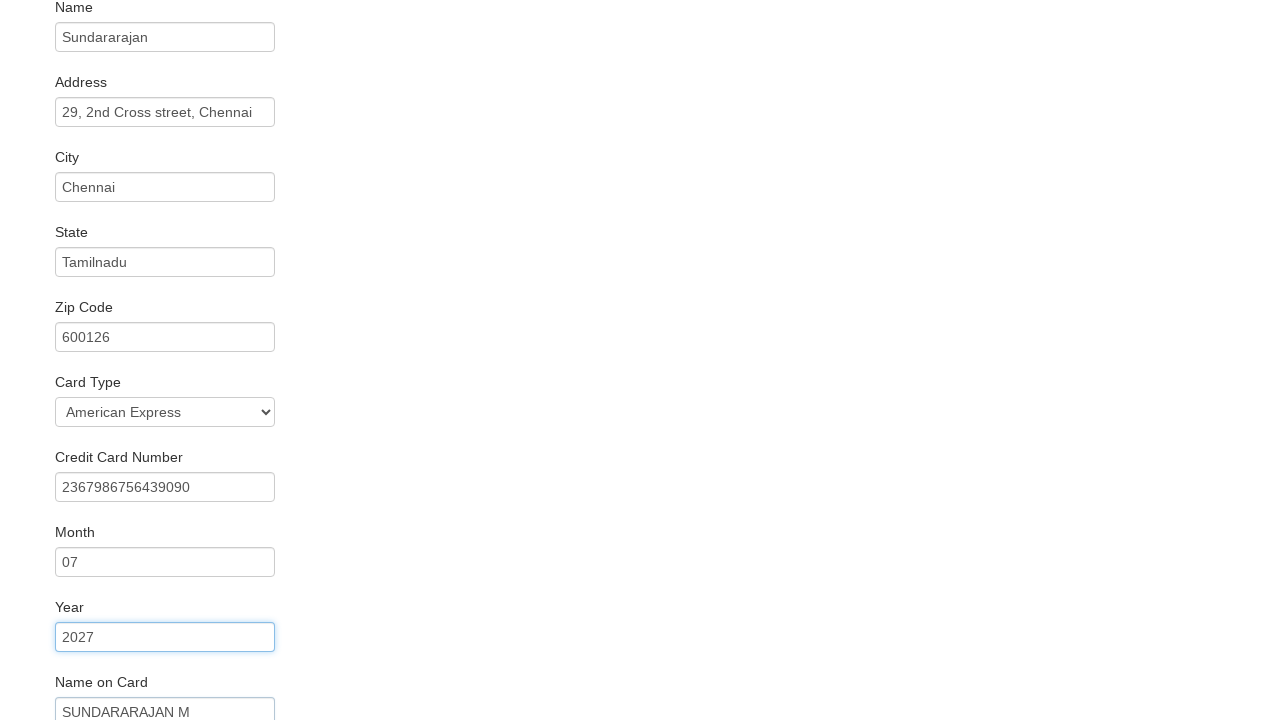

Clicked Purchase Flight button to complete booking at (118, 685) on input[value='Purchase Flight']
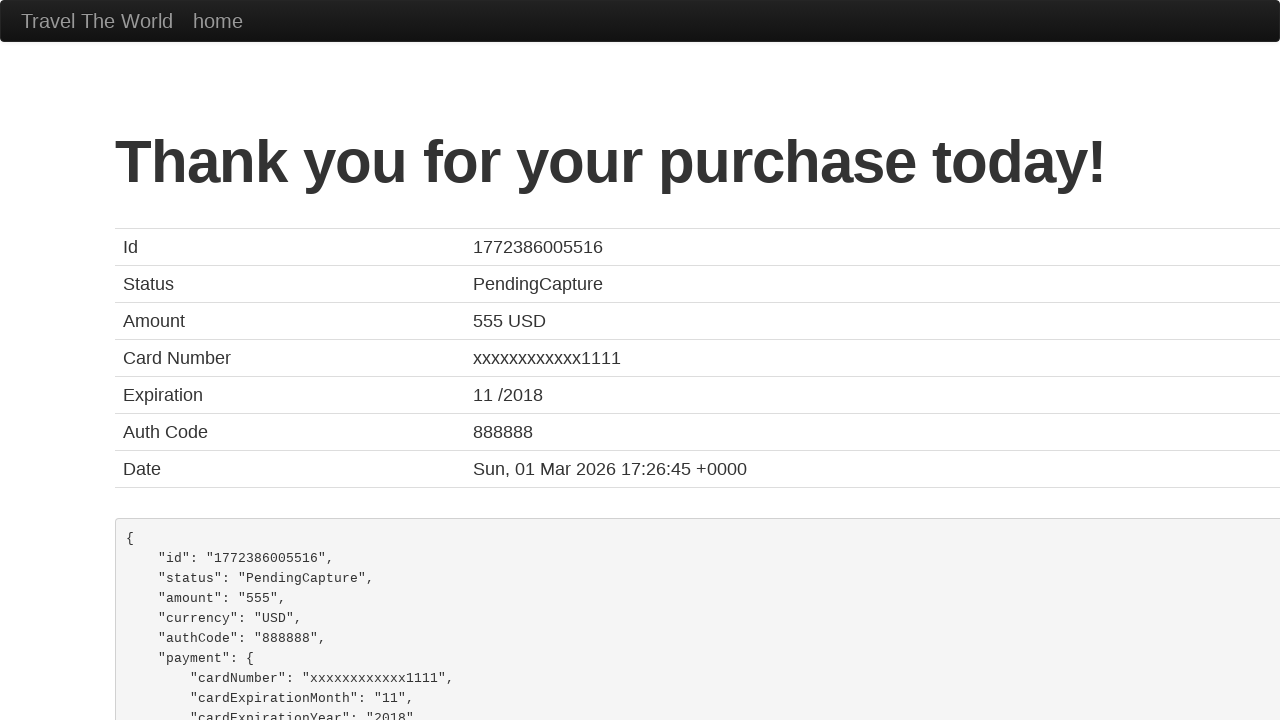

Confirmation page loaded with thank you message
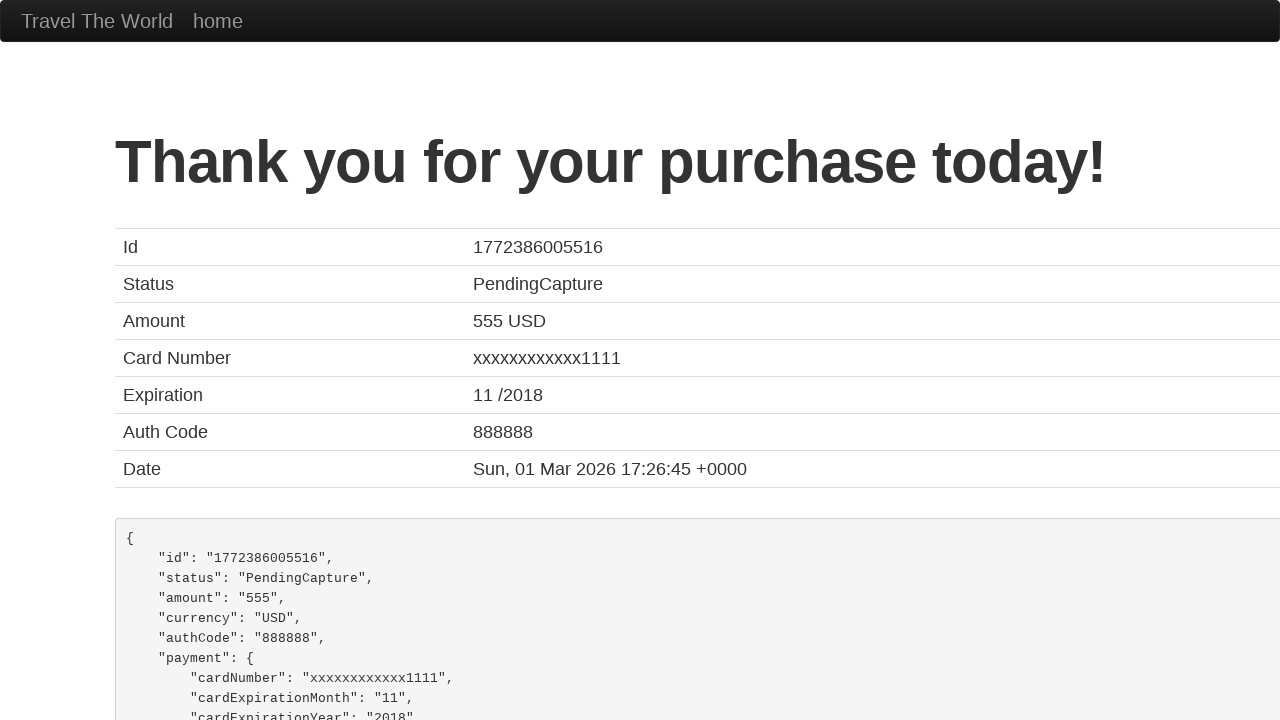

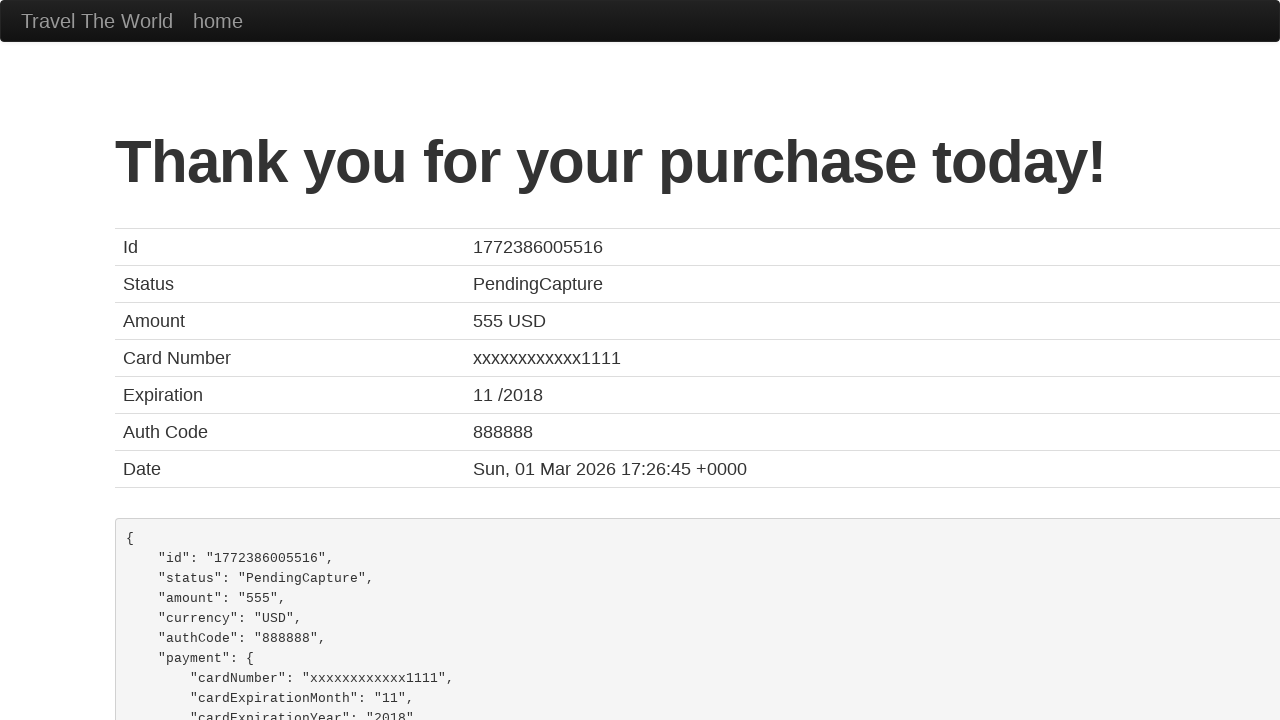